Tests form validation by entering a single character in the description field.

Starting URL: https://elenta.lt/patalpinti/ivesti-informacija?categoryId=AutoMoto_Automobiliai&actionId=Siulo&returnurl=%2F

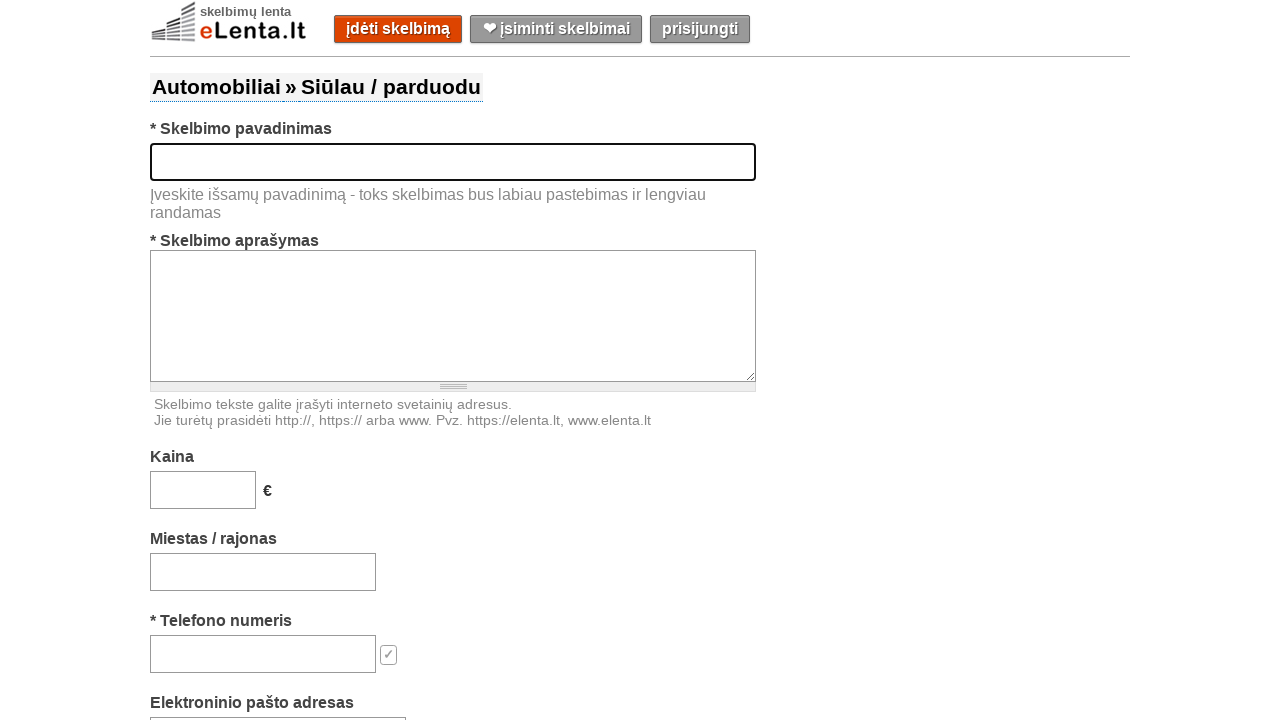

Filled title field with 'Used Lada with golden rims' on #title
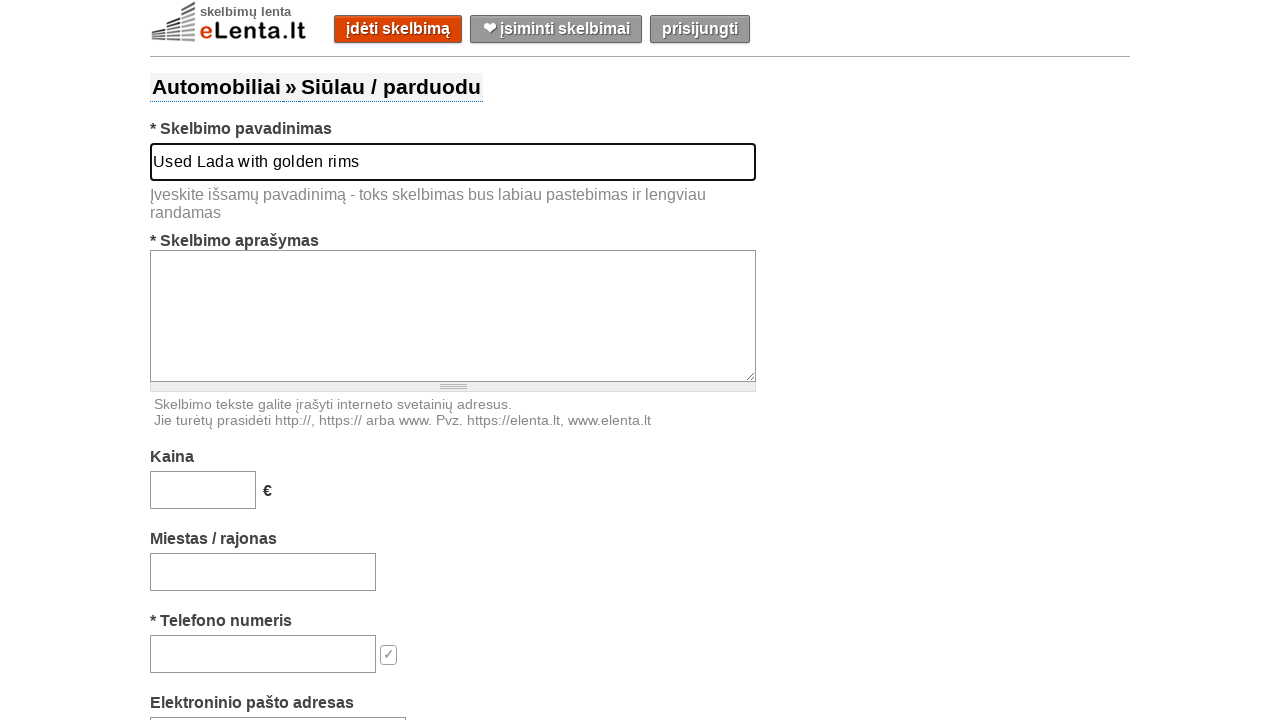

Filled description field with single character 'M' to test validation on #text
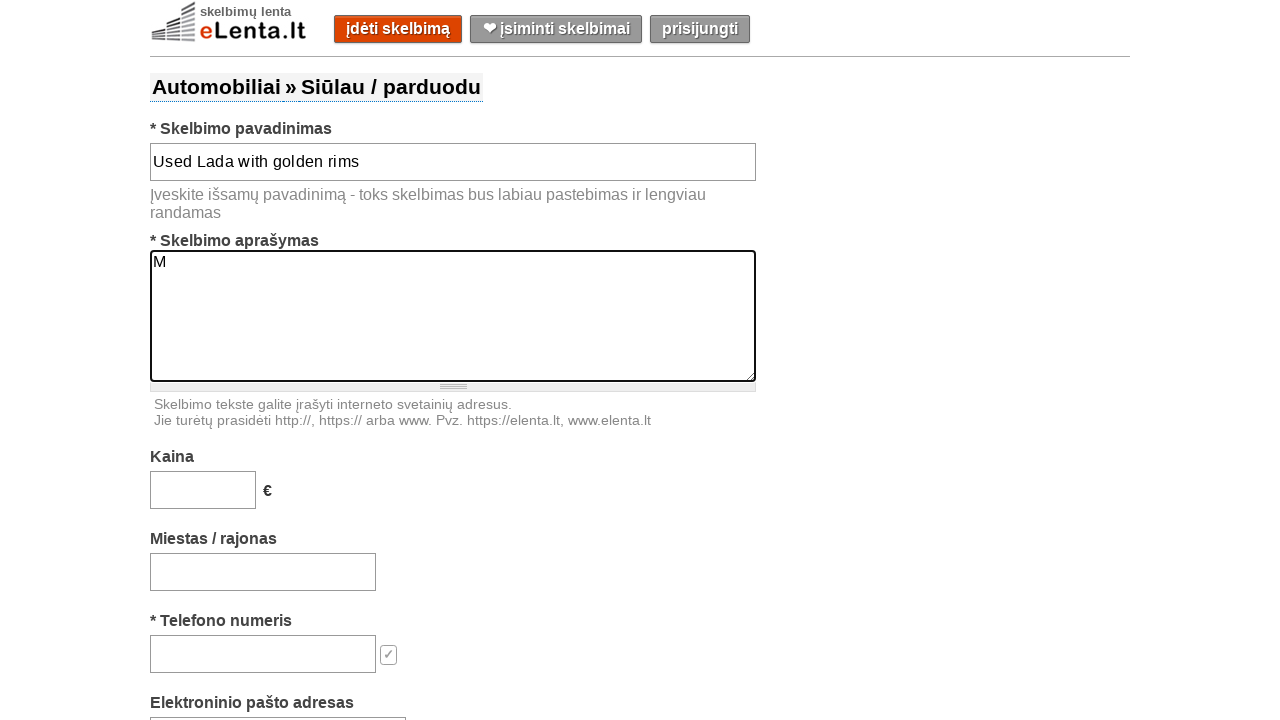

Filled price field with '15000' on #price
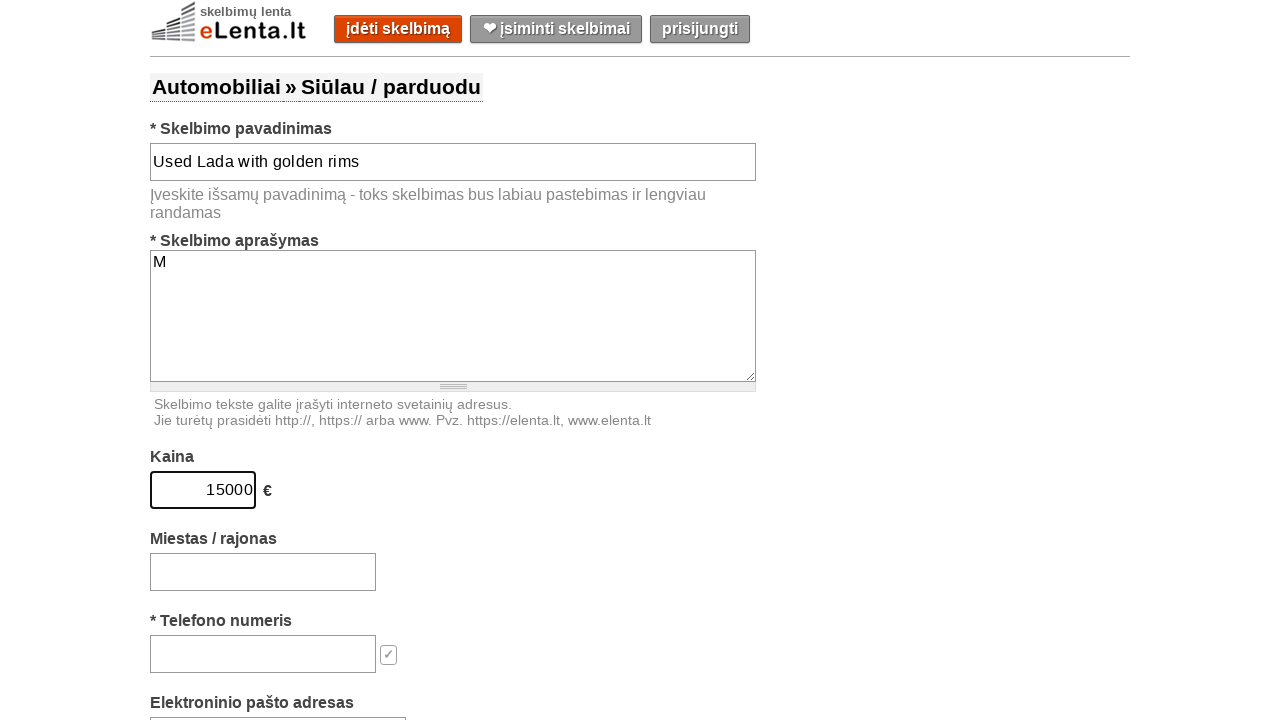

Filled location field with 'Gargždai' on #location-search-box
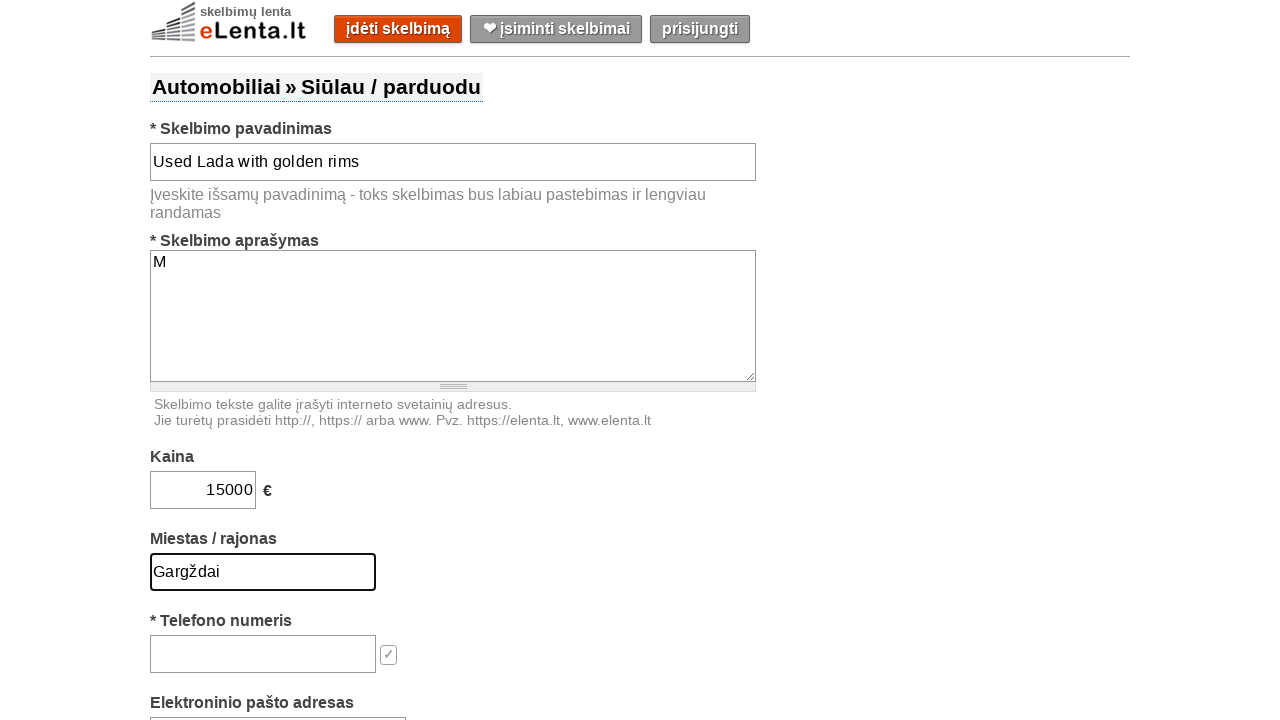

Filled phone field with '37061072845' on #phone
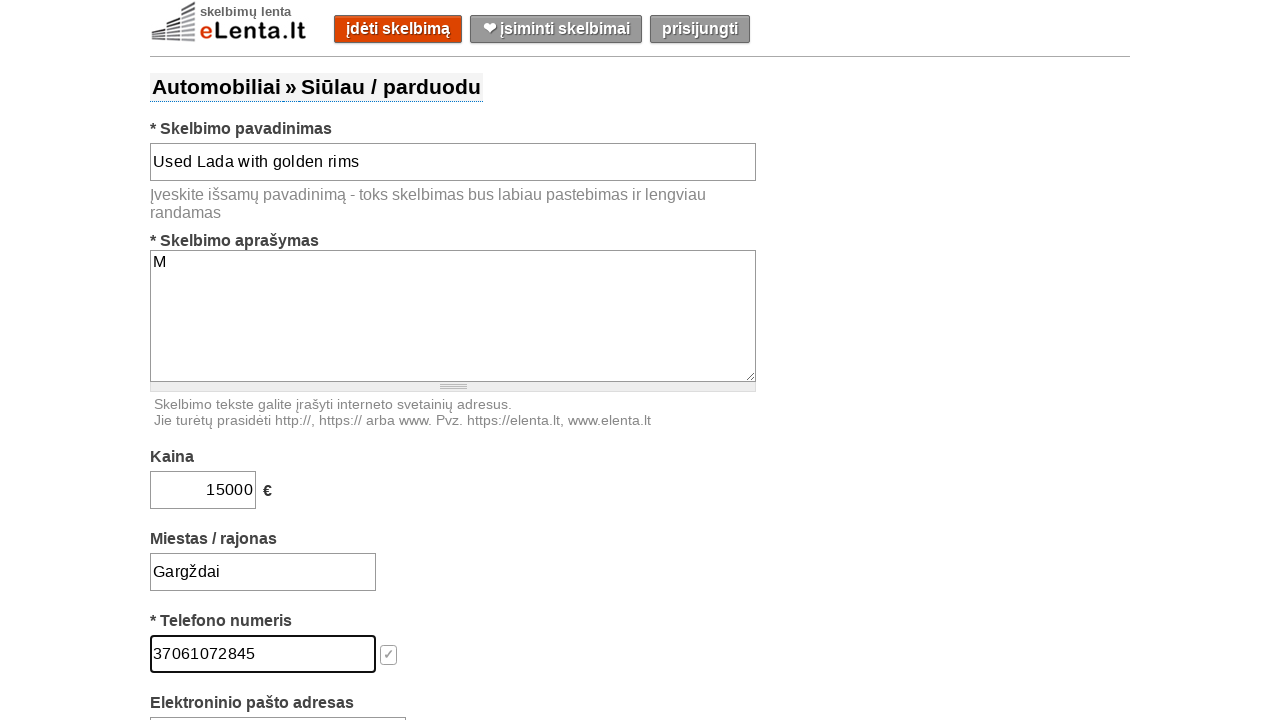

Filled email field with 'ThomasShelby@gmail.com' on #email
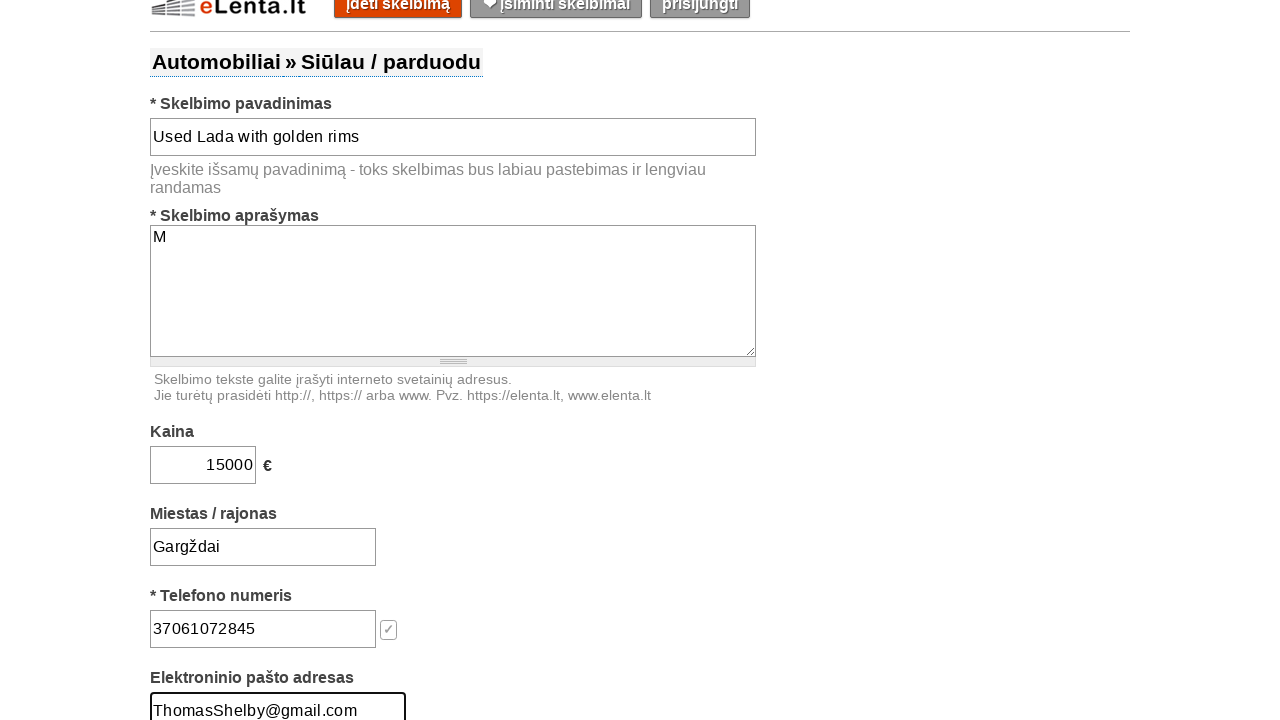

Clicked submit button to test form validation with single character description at (659, 360) on #submit-button
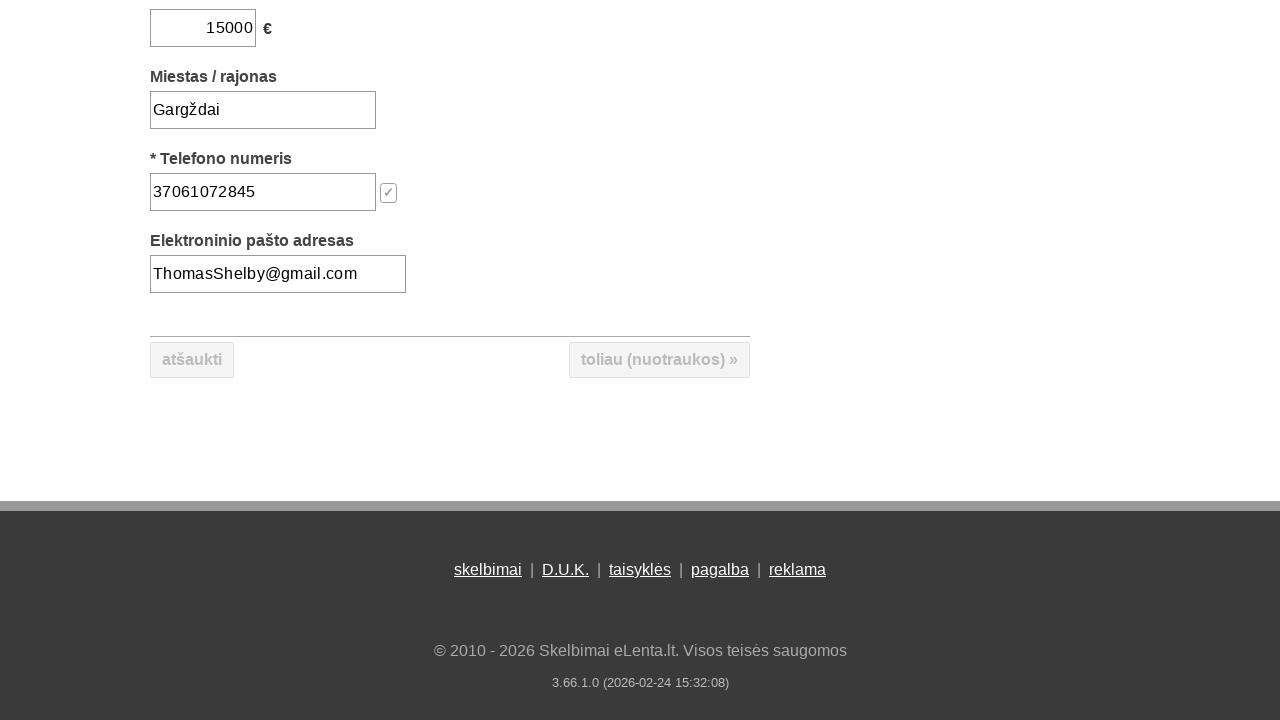

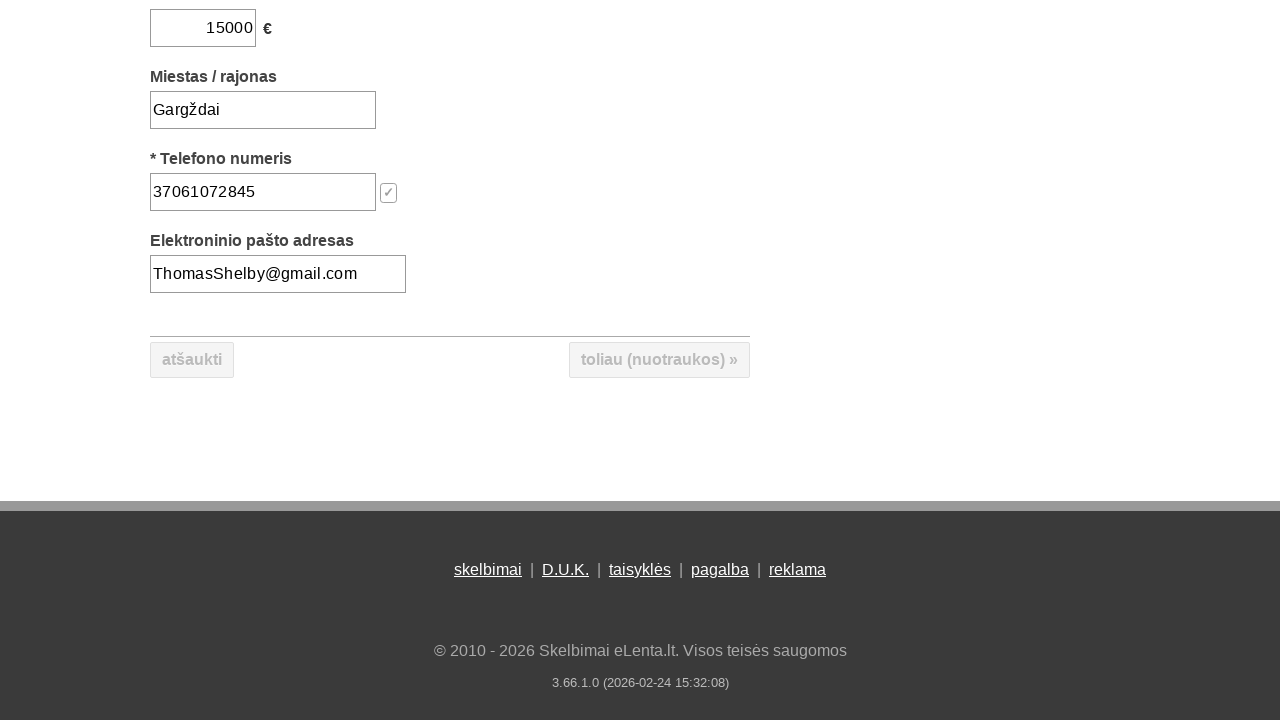